Tests alert handling by clicking a button that triggers an alert and accepting it

Starting URL: https://testautomationpractice.blogspot.com/

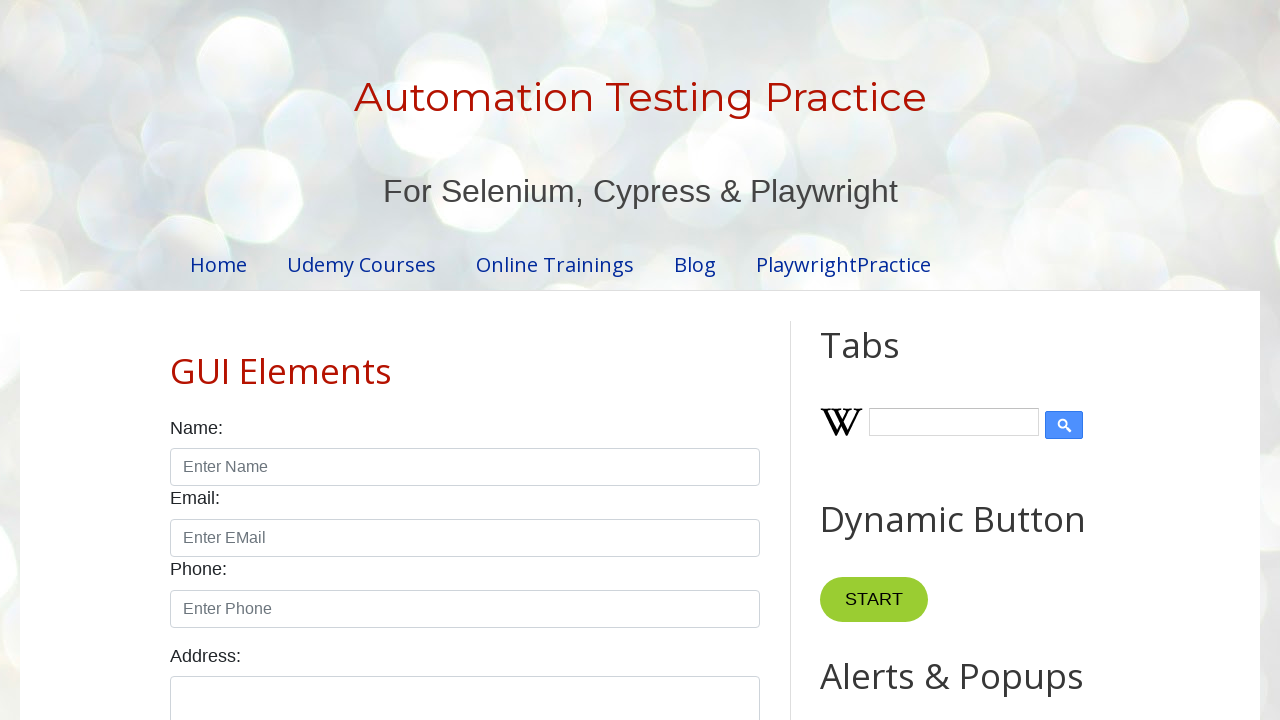

Clicked alert button to trigger alert dialog at (888, 361) on button#alertBtn
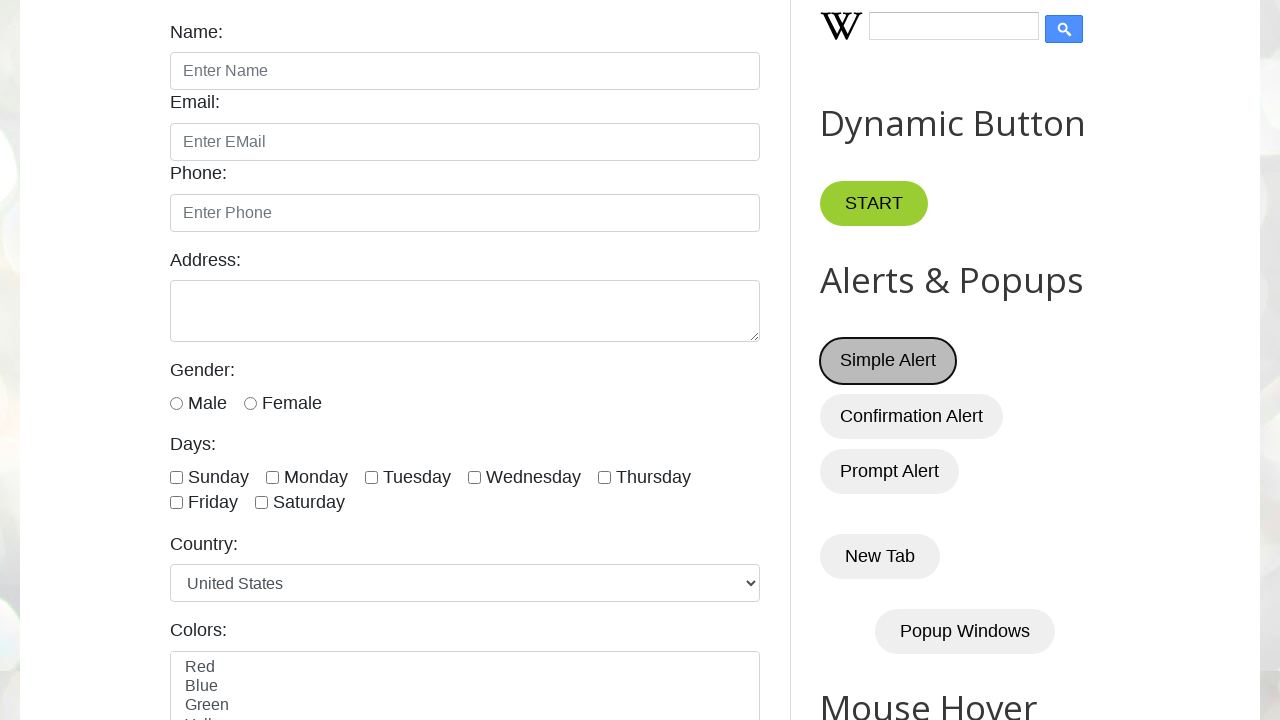

Set up dialog handler to accept alert
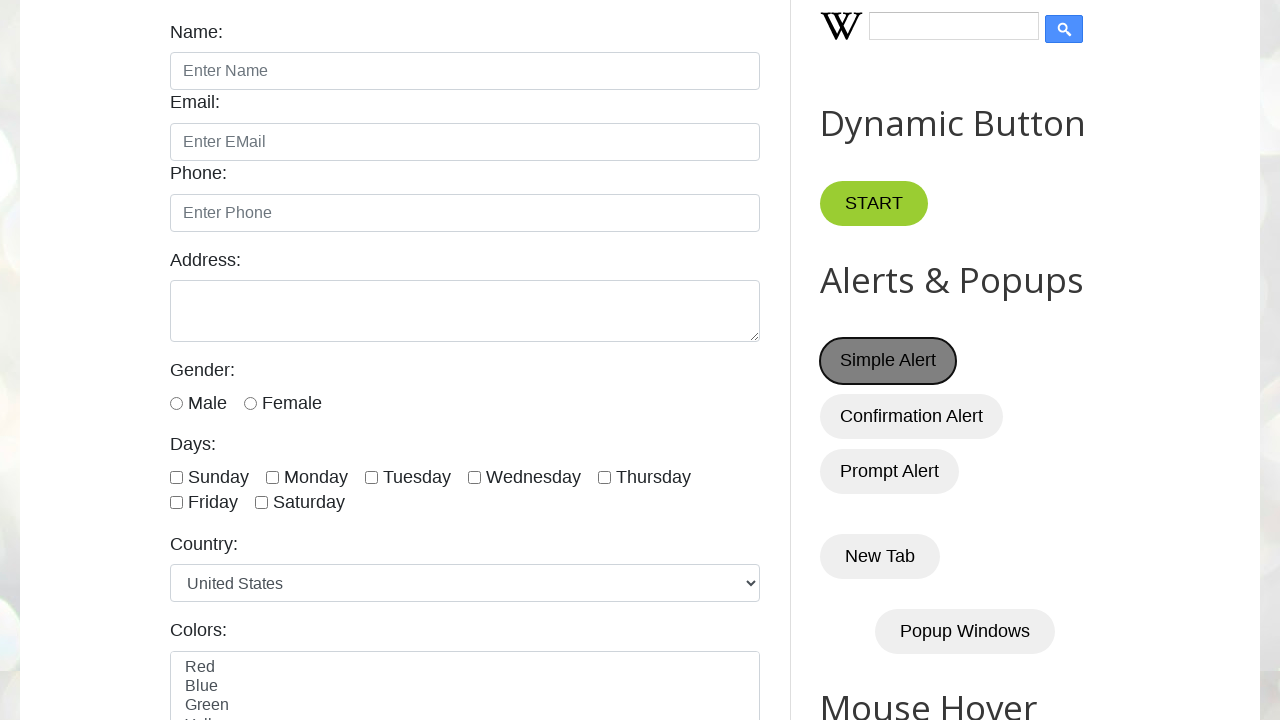

Waited for alert to be processed
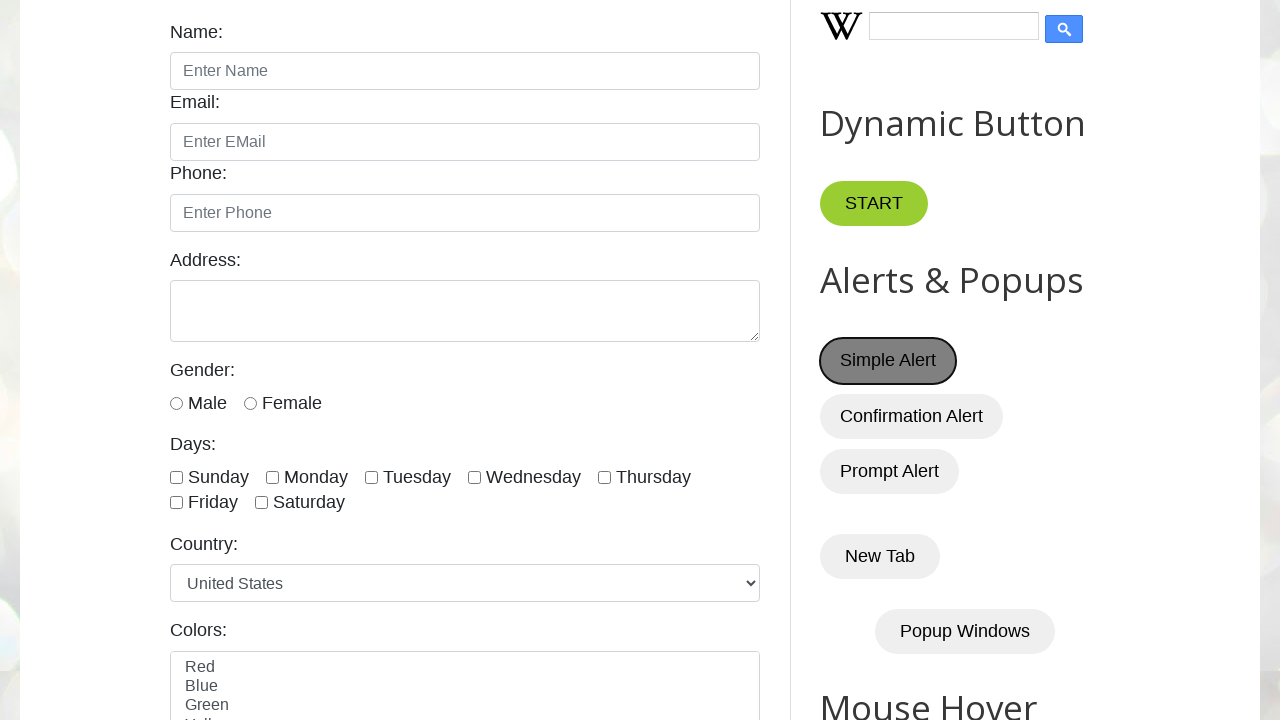

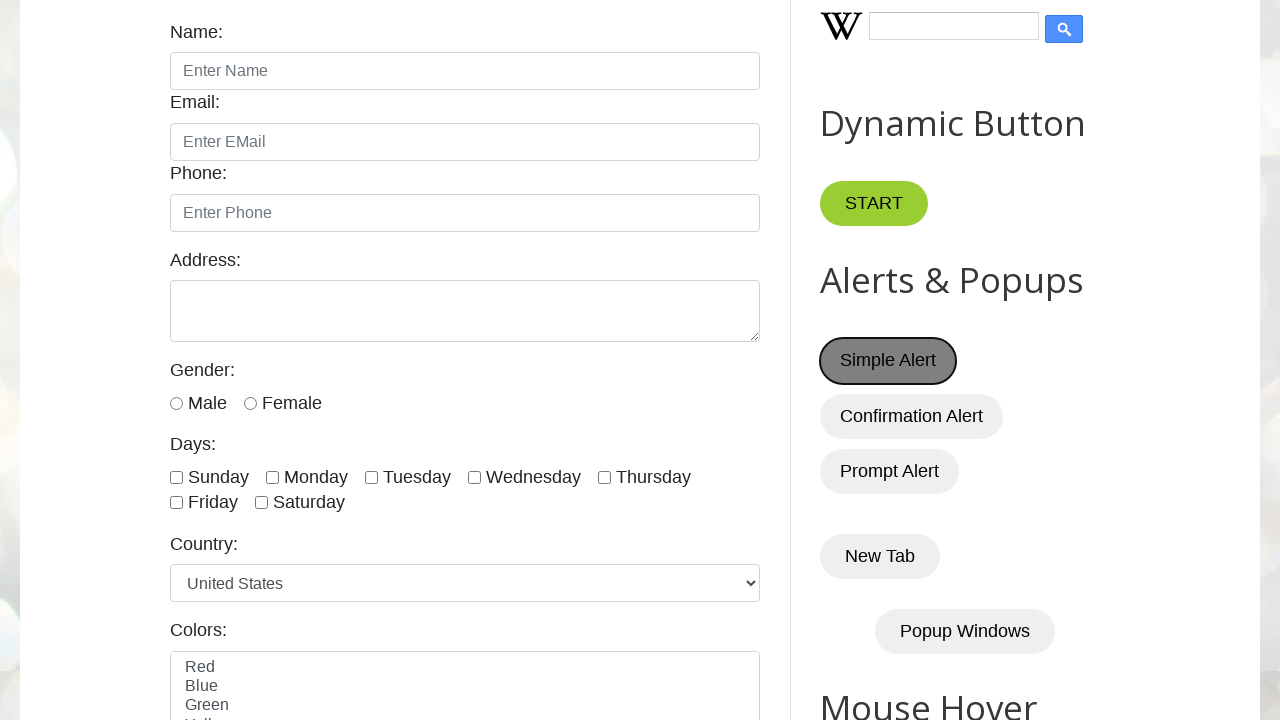